Navigates to Apple's iPhone purchase page and clicks on the first iPhone product card to view product details

Starting URL: https://www.apple.com/shop/buy-iphone

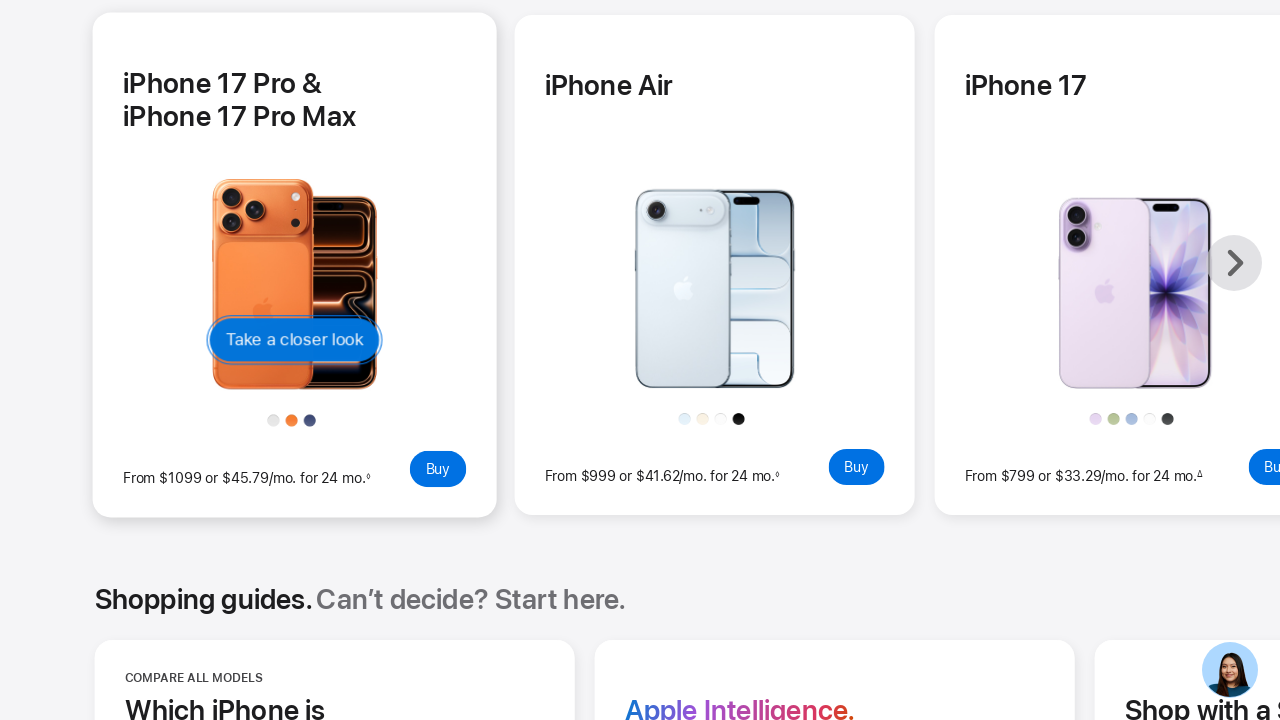

Waited for iPhone product cards to load on Apple's iPhone purchase page
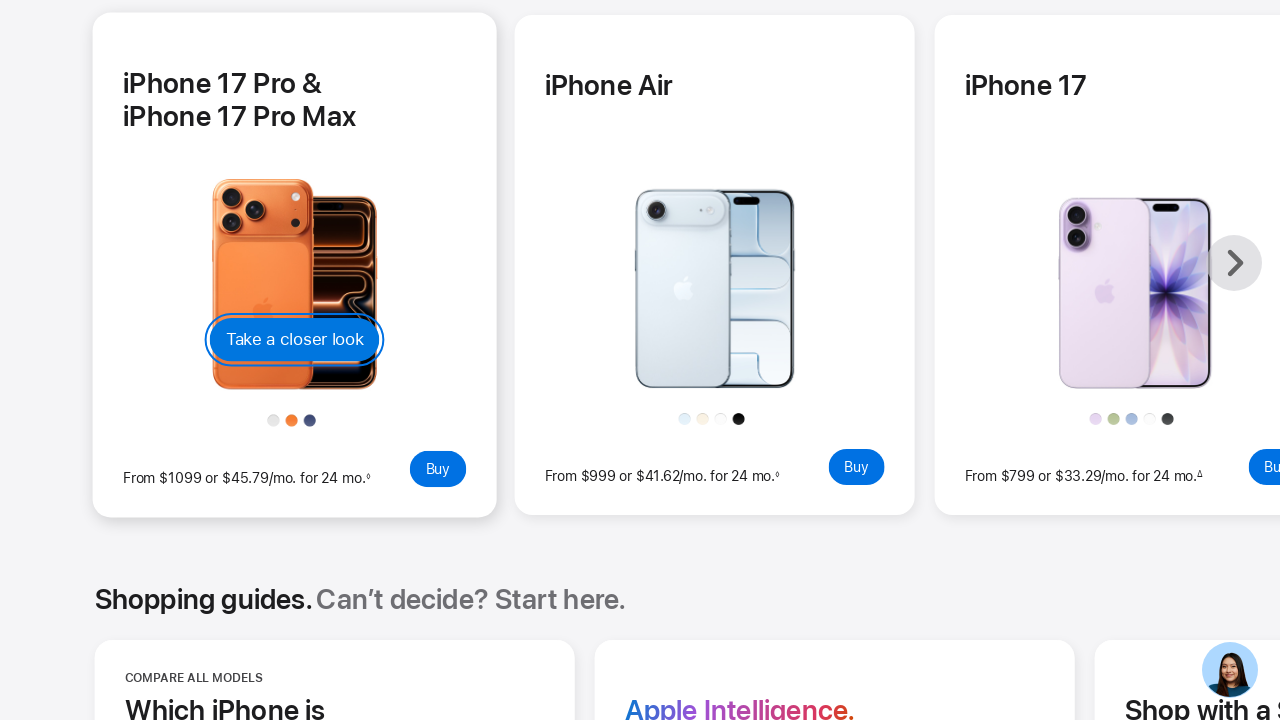

Clicked on the first iPhone product card at (295, 274) on .rf-hcard-img >> nth=0
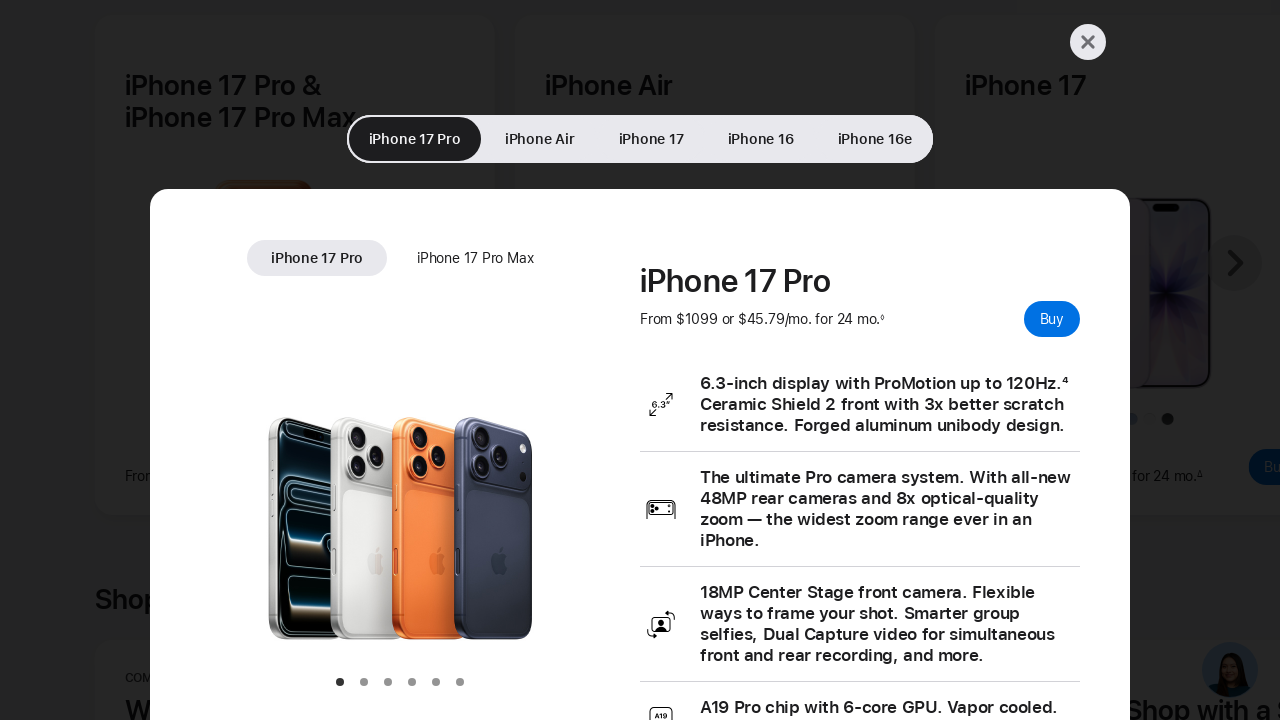

Product details overlay appeared
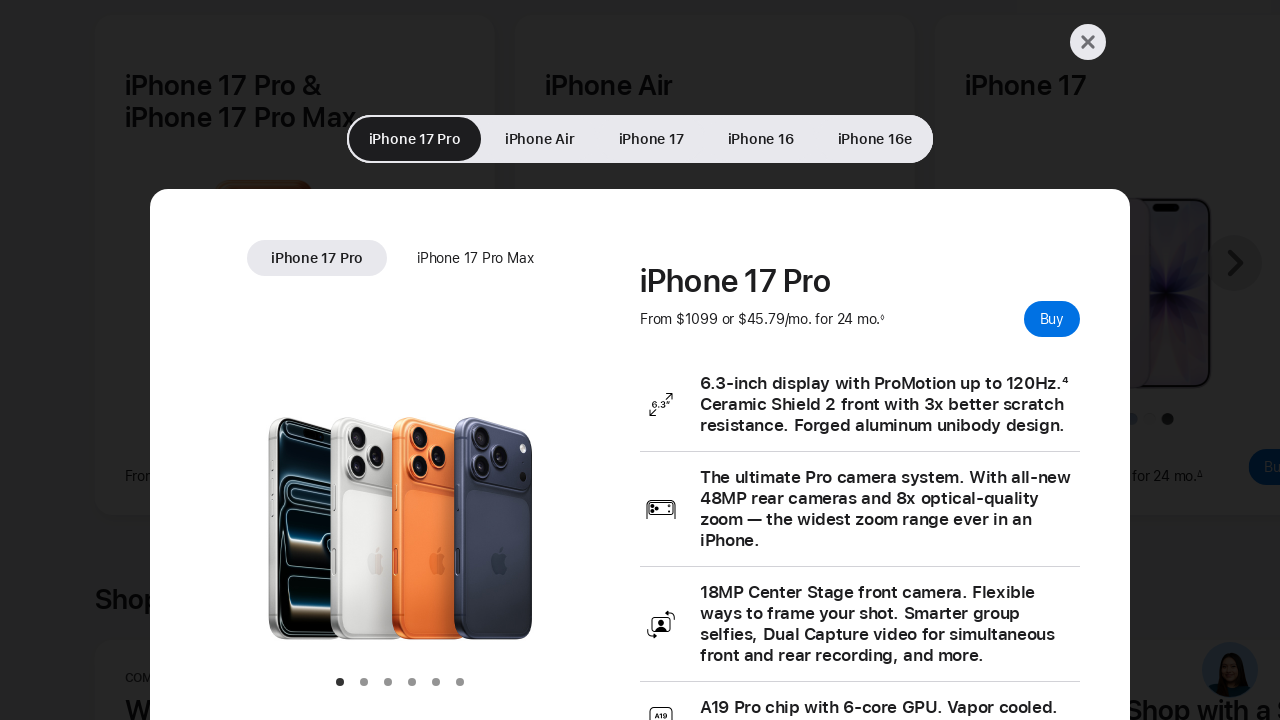

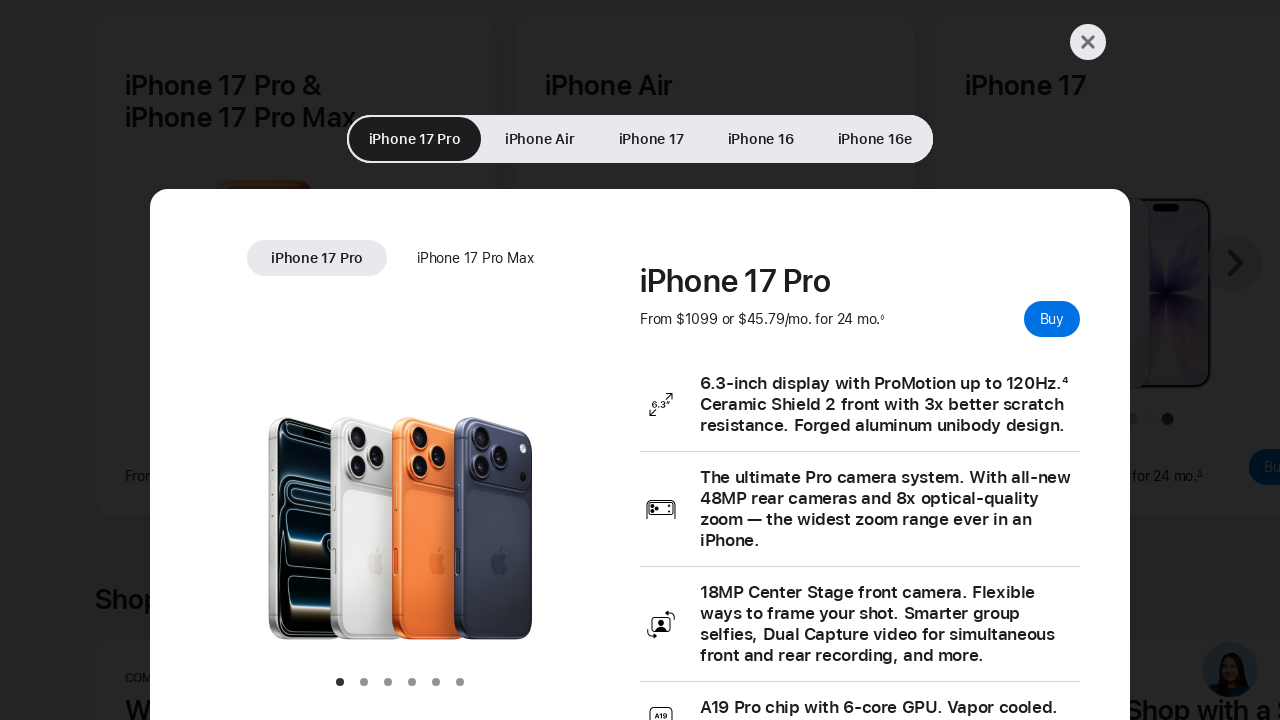